Tests a registration form by filling in required fields (first name, last name, email) and verifying successful registration message

Starting URL: http://suninjuly.github.io/registration1.html

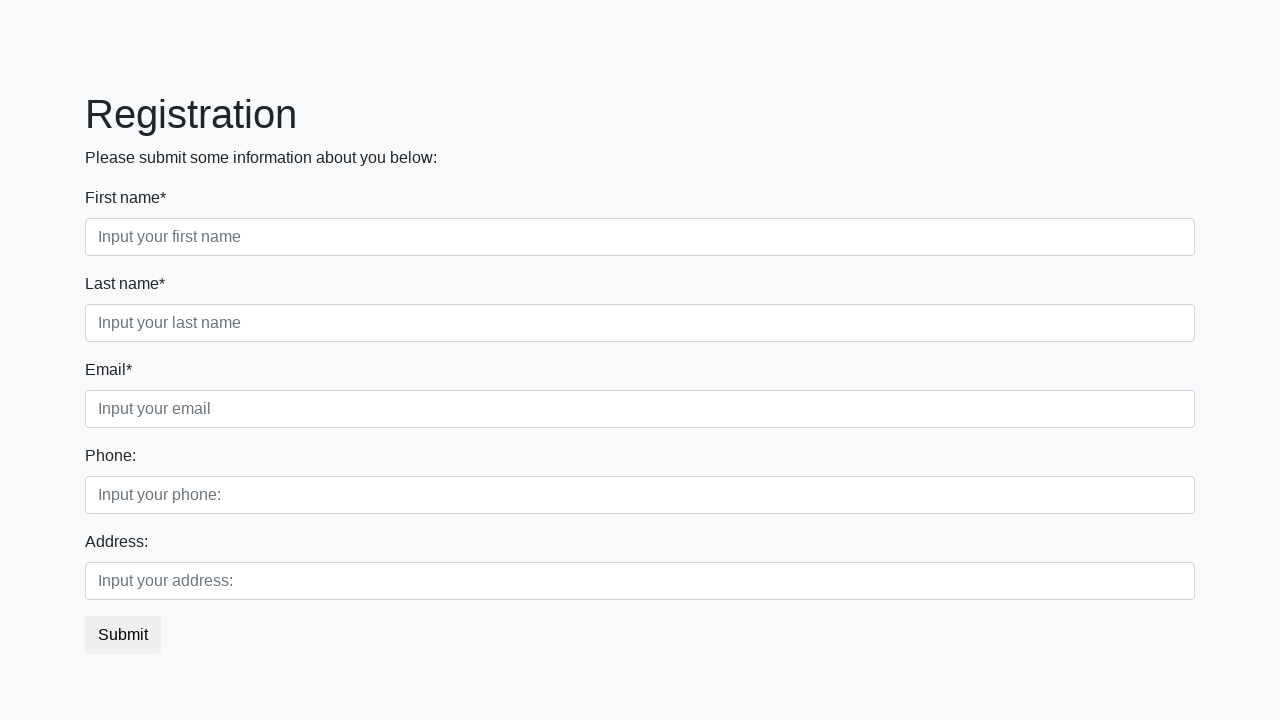

Filled first name field with 'Ivan' on [placeholder='Input your first name']
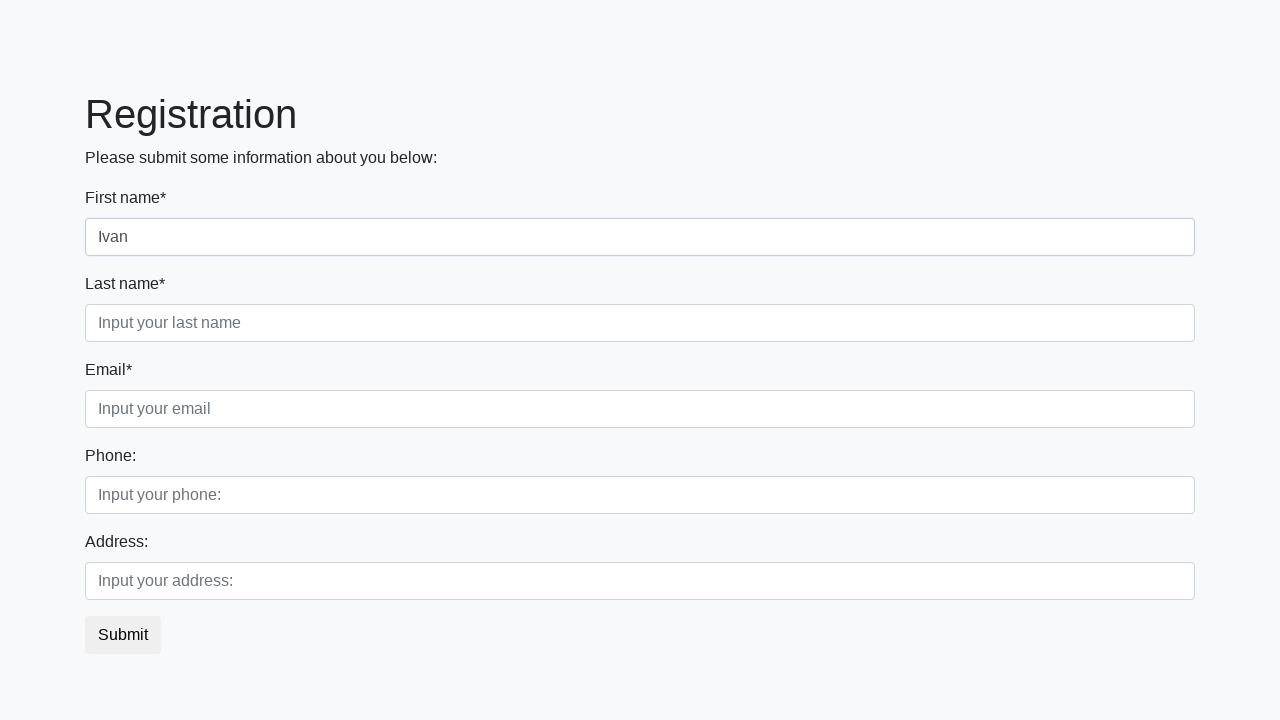

Filled last name field with 'Petrov' on [placeholder='Input your last name']
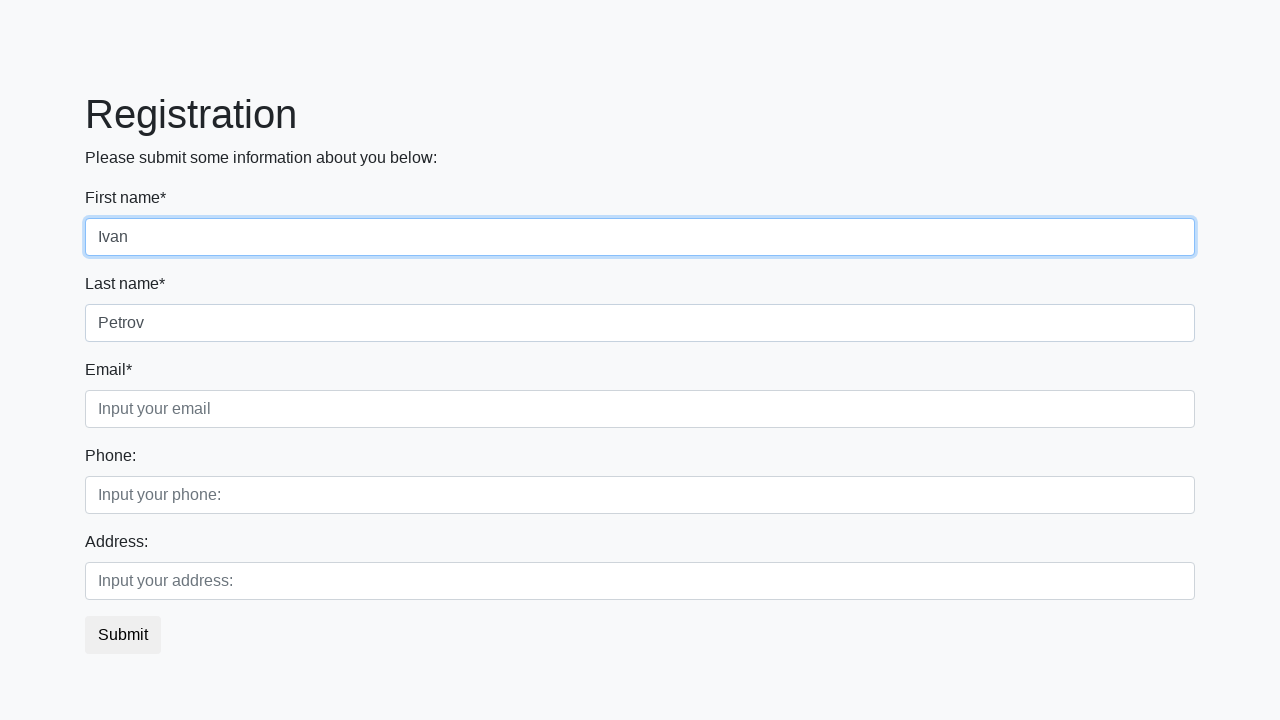

Filled email field with 'petrov@gmail.com' on [placeholder='Input your email']
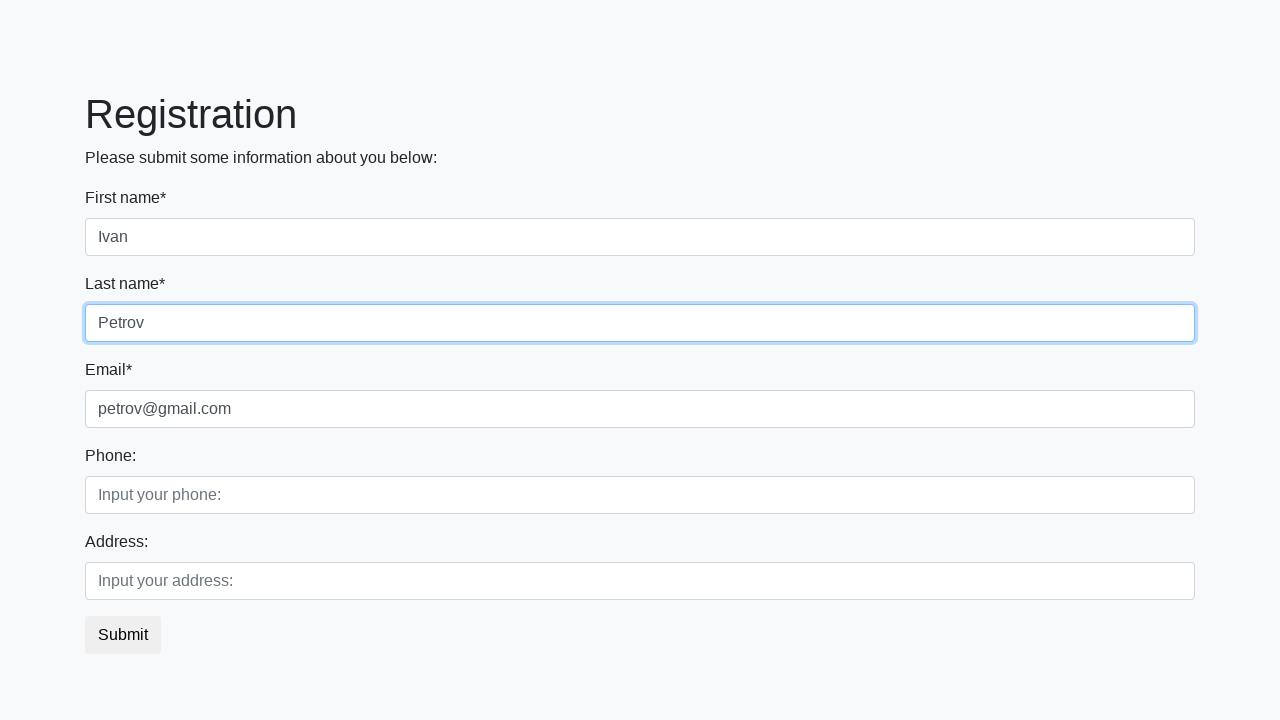

Clicked registration submit button at (123, 635) on button.btn
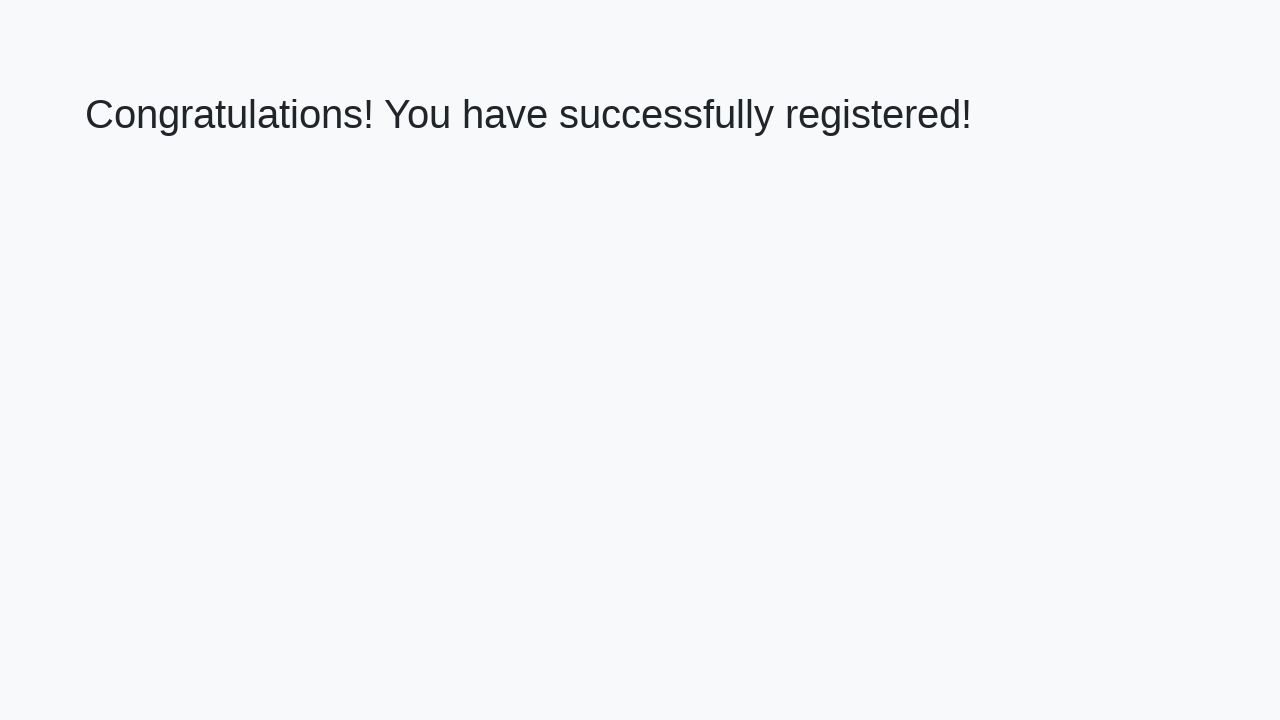

Success message heading loaded
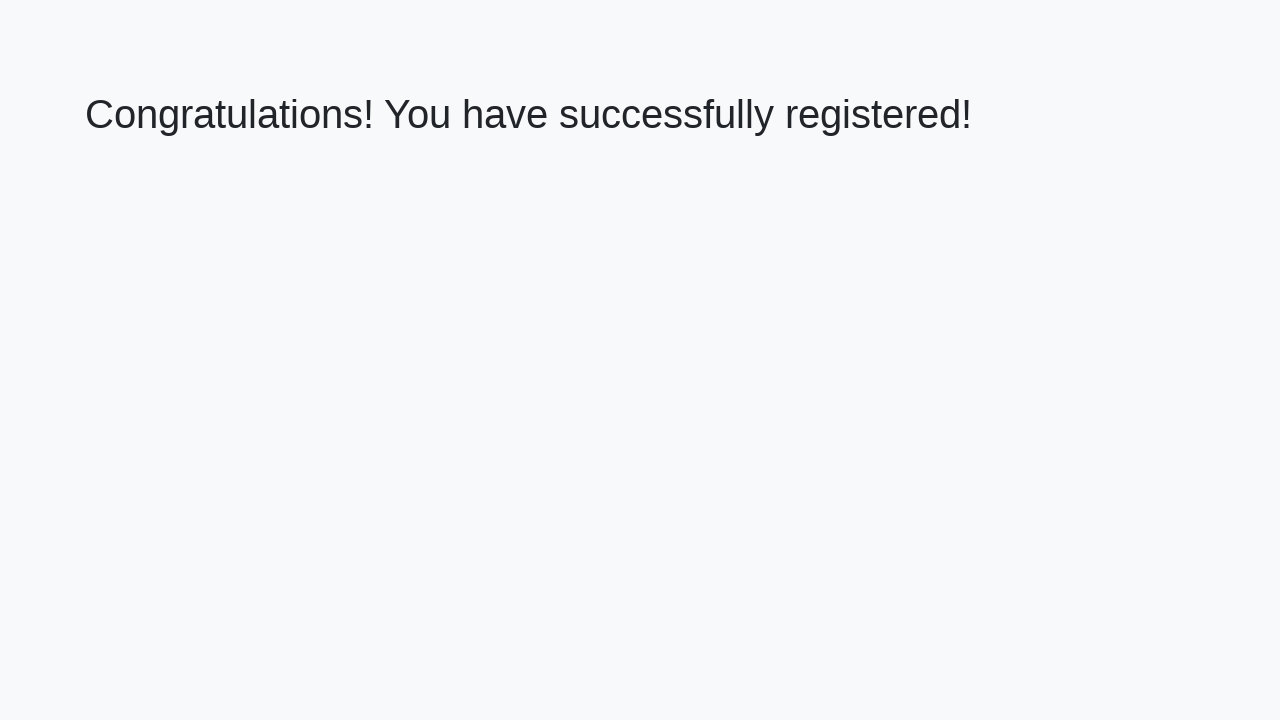

Retrieved success message: 'Congratulations! You have successfully registered!'
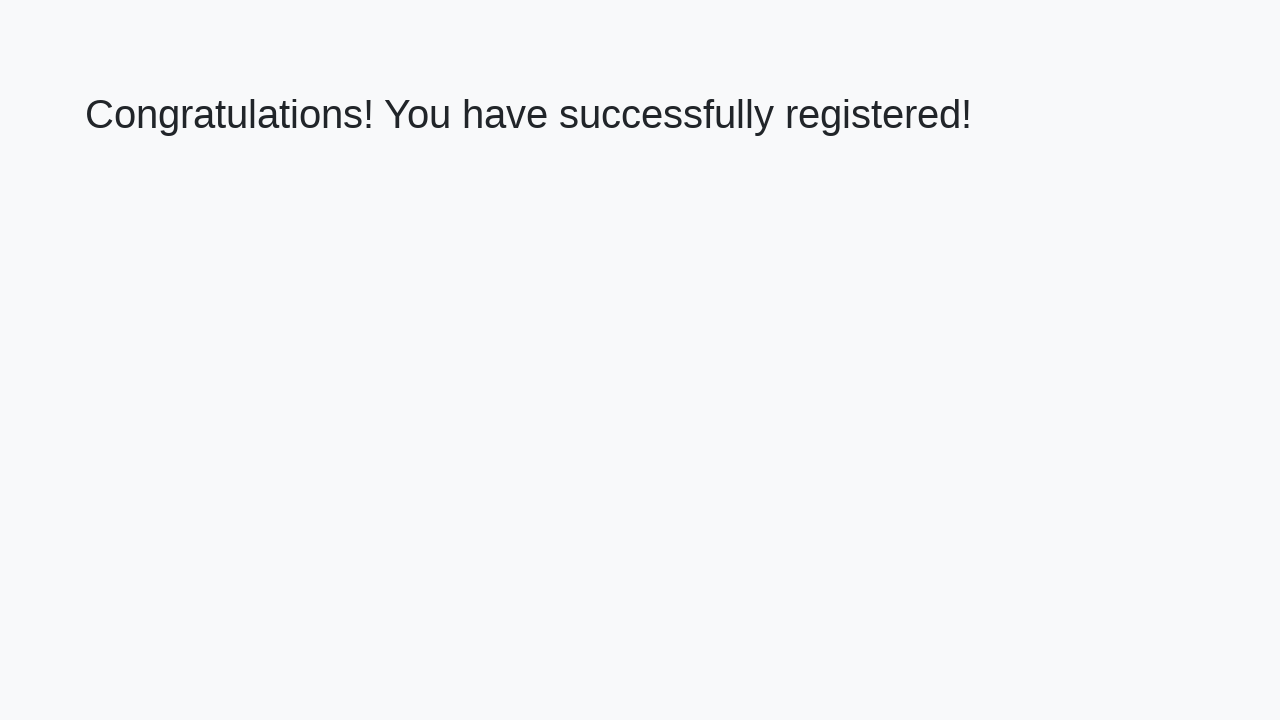

Verified registration success message
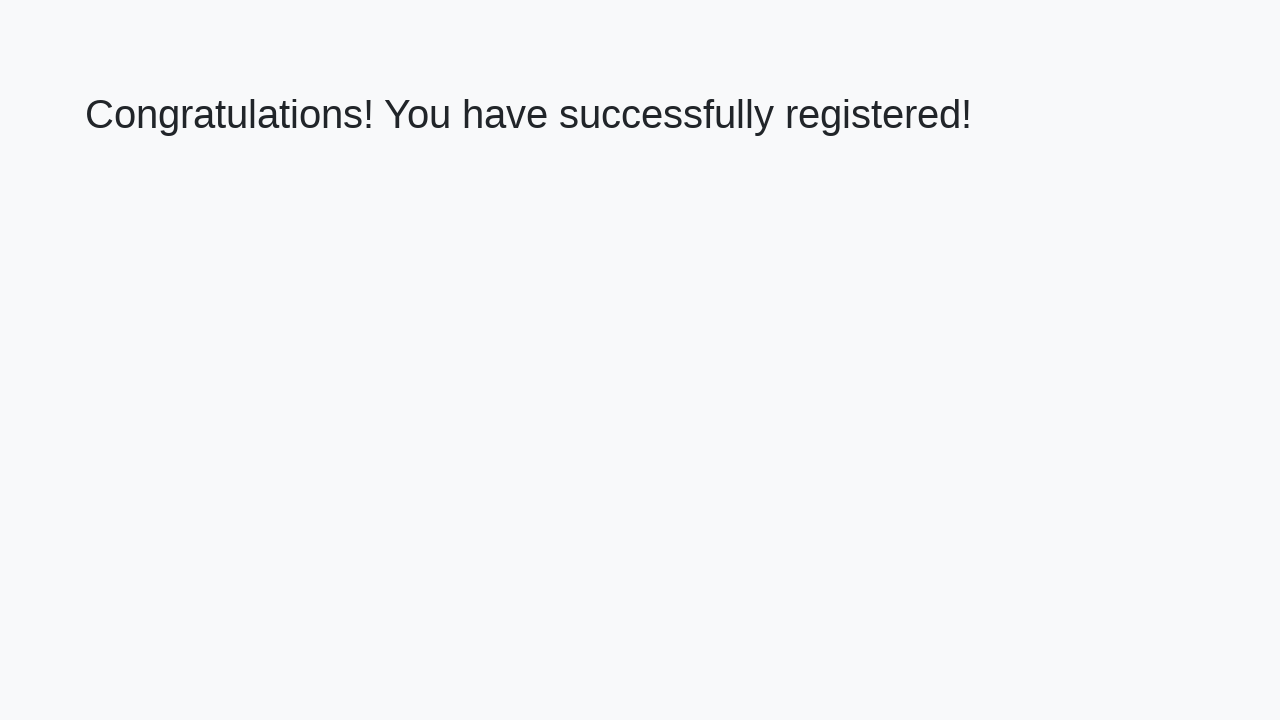

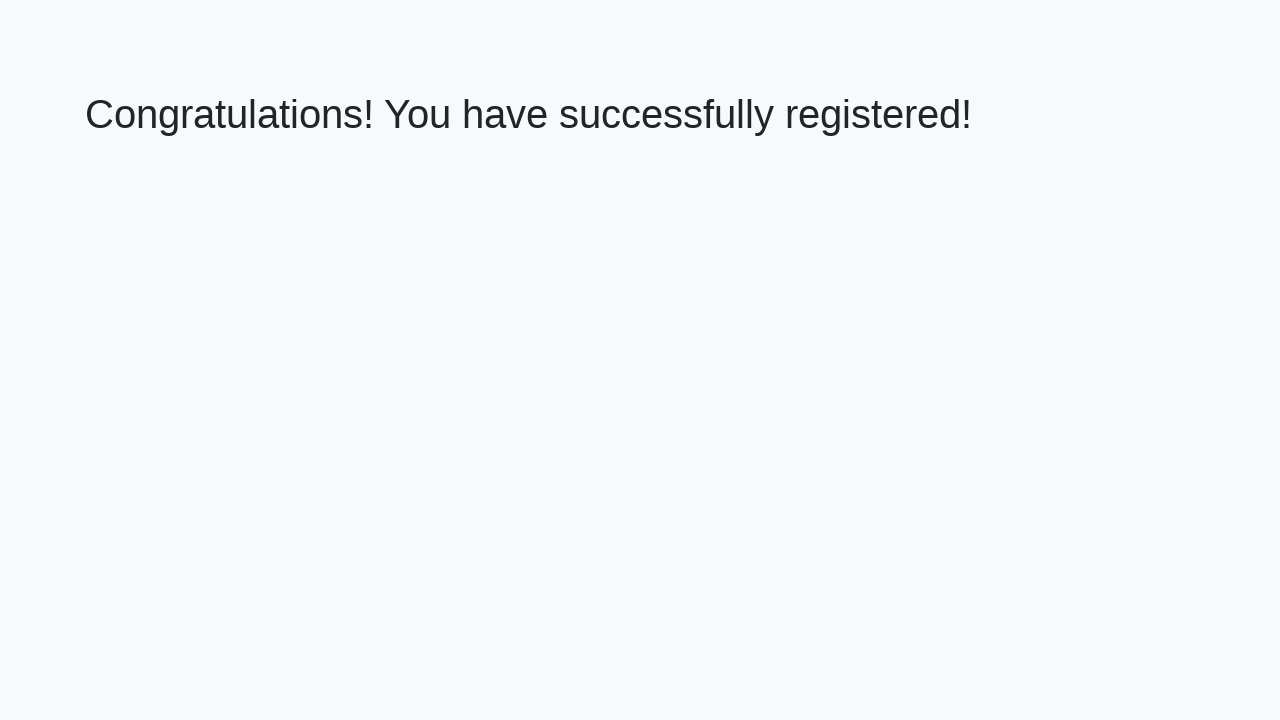